Tests iframe interaction by clicking buttons inside nested frames, including a first-level iframe and a deeply nested iframe structure.

Starting URL: https://leafground.com/frame.xhtml

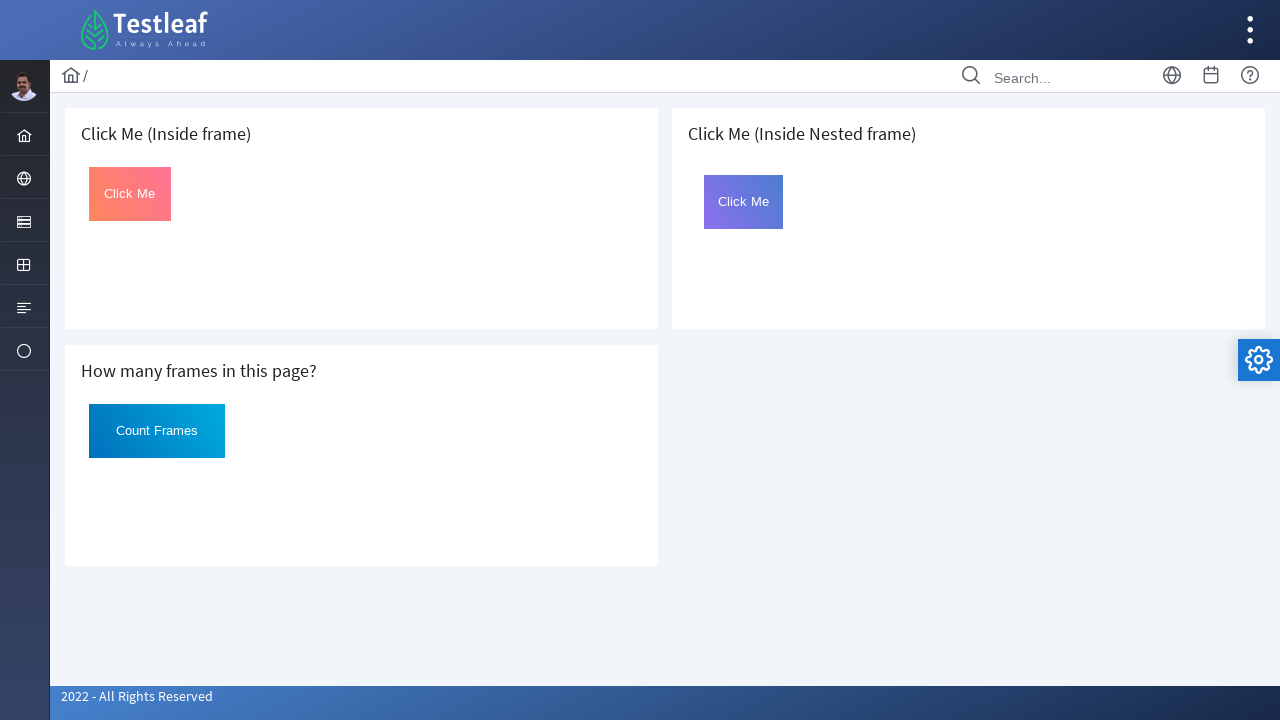

Clicked button inside first-level iframe at (130, 194) on iframe >> nth=0 >> internal:control=enter-frame >> #Click
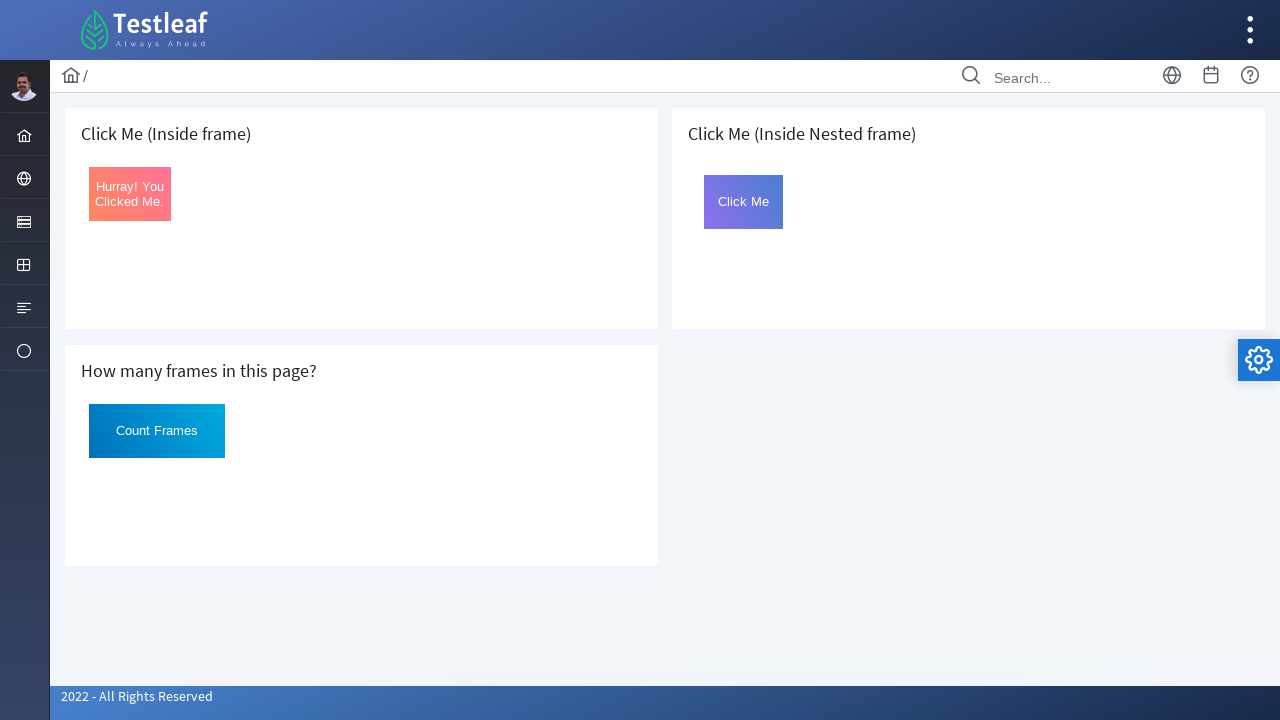

Located card containing nested iframe
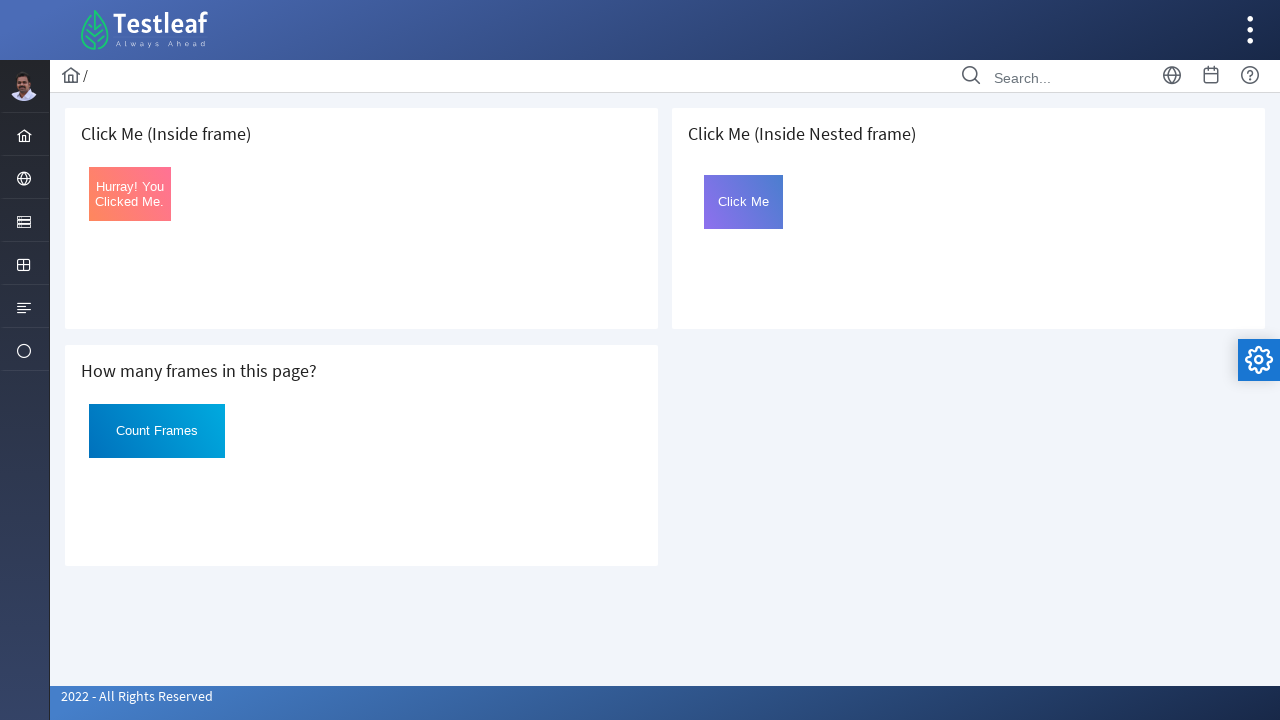

Located first nested iframe inside card
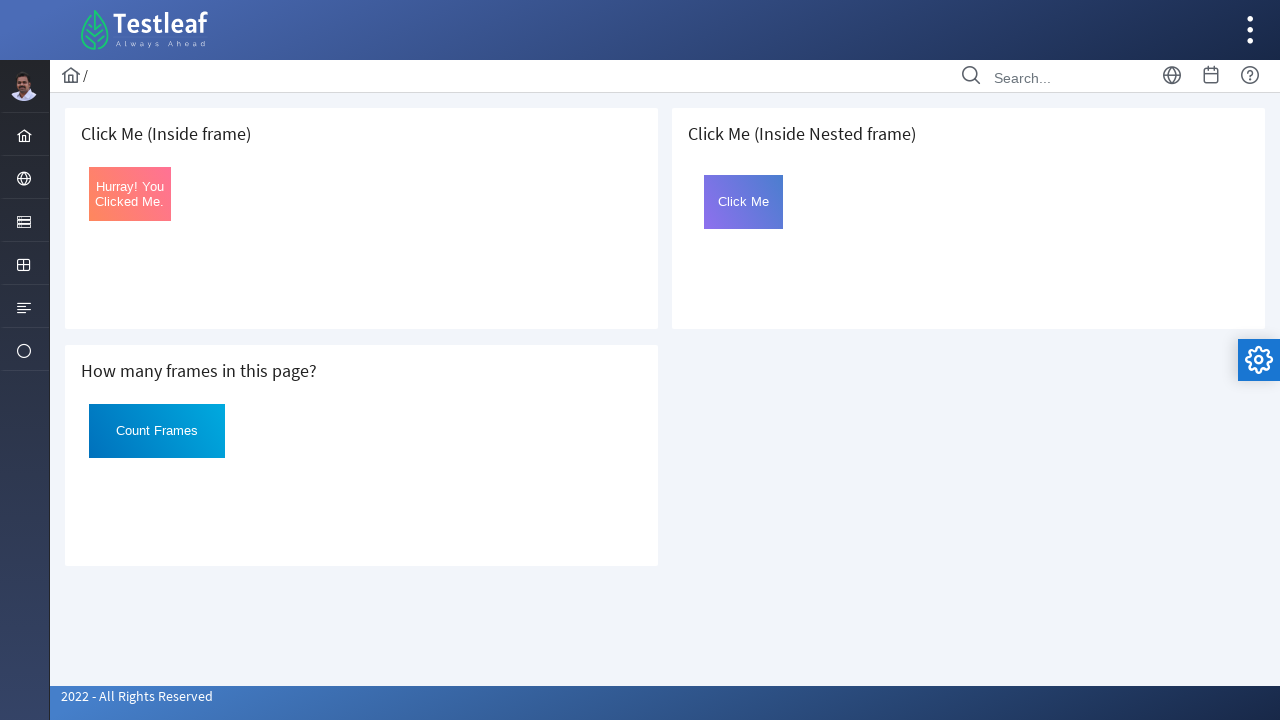

Clicked button inside deeply nested iframe at (744, 202) on .card >> internal:has-text="Click Me (Inside Nested frame)"i >> iframe >> intern
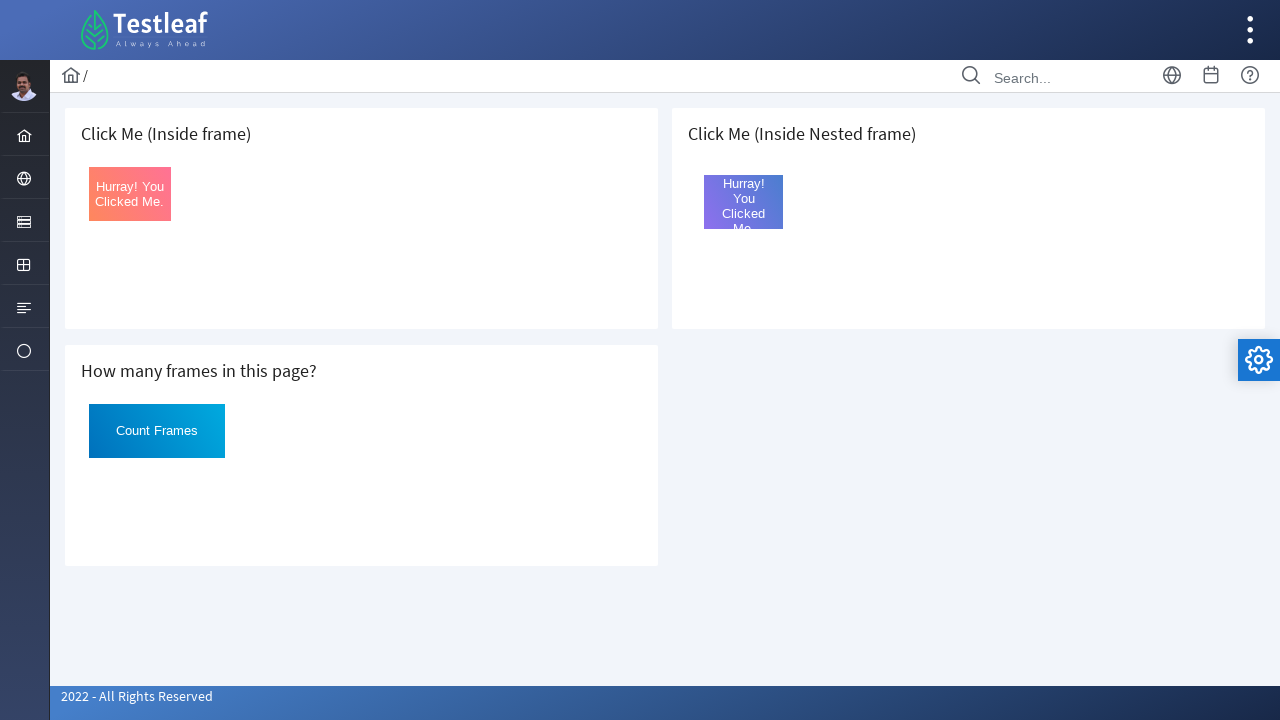

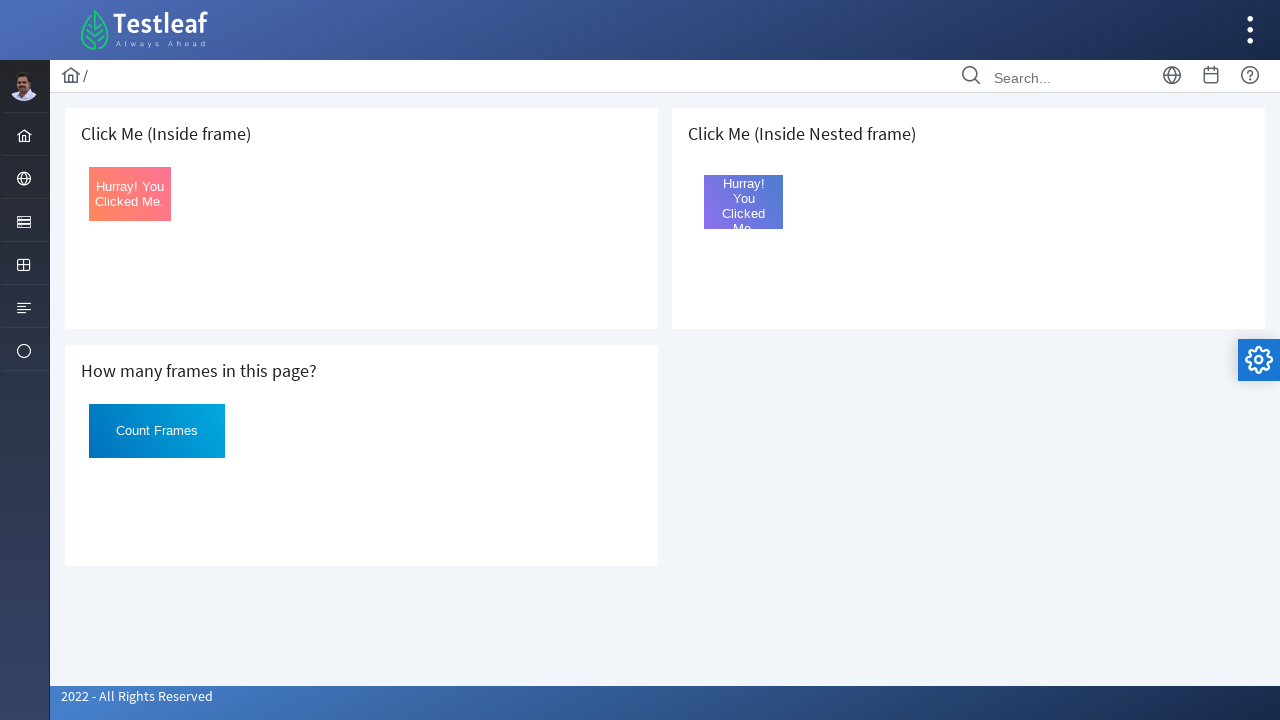